Verifies that the WebdriverIO homepage has the correct title

Starting URL: https://webdriver.io/

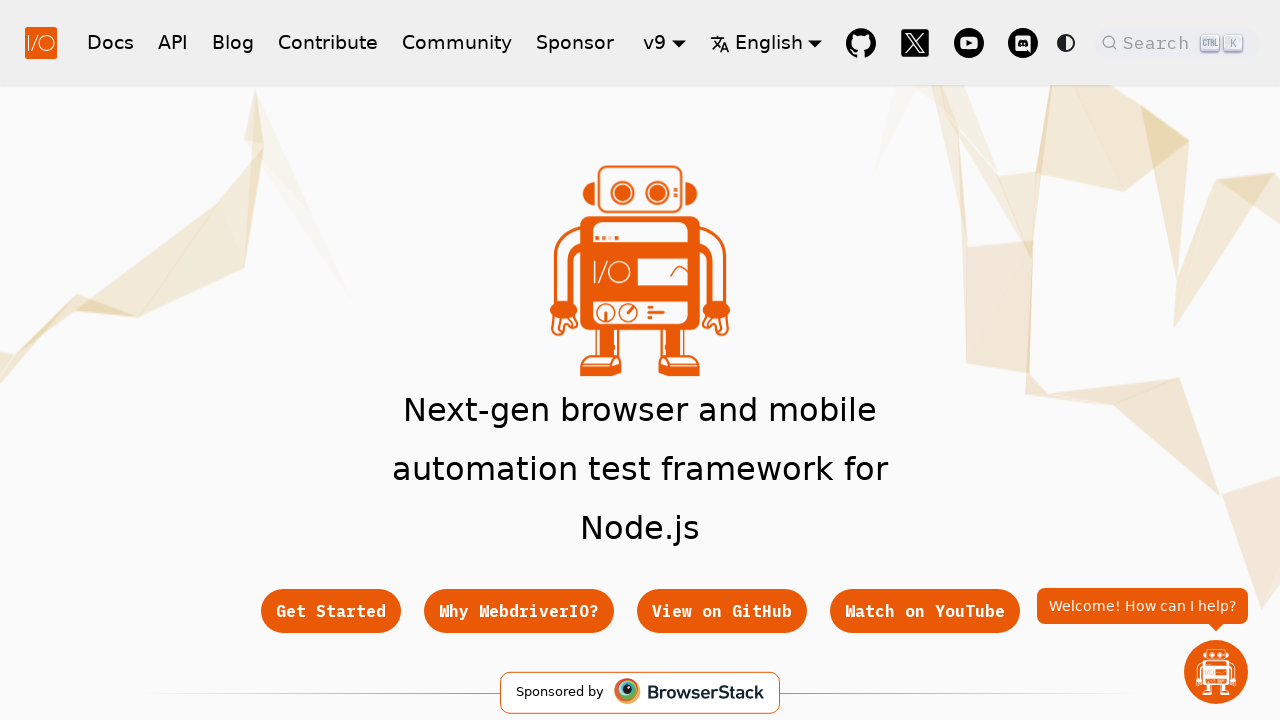

Verified that WebdriverIO homepage has the correct title
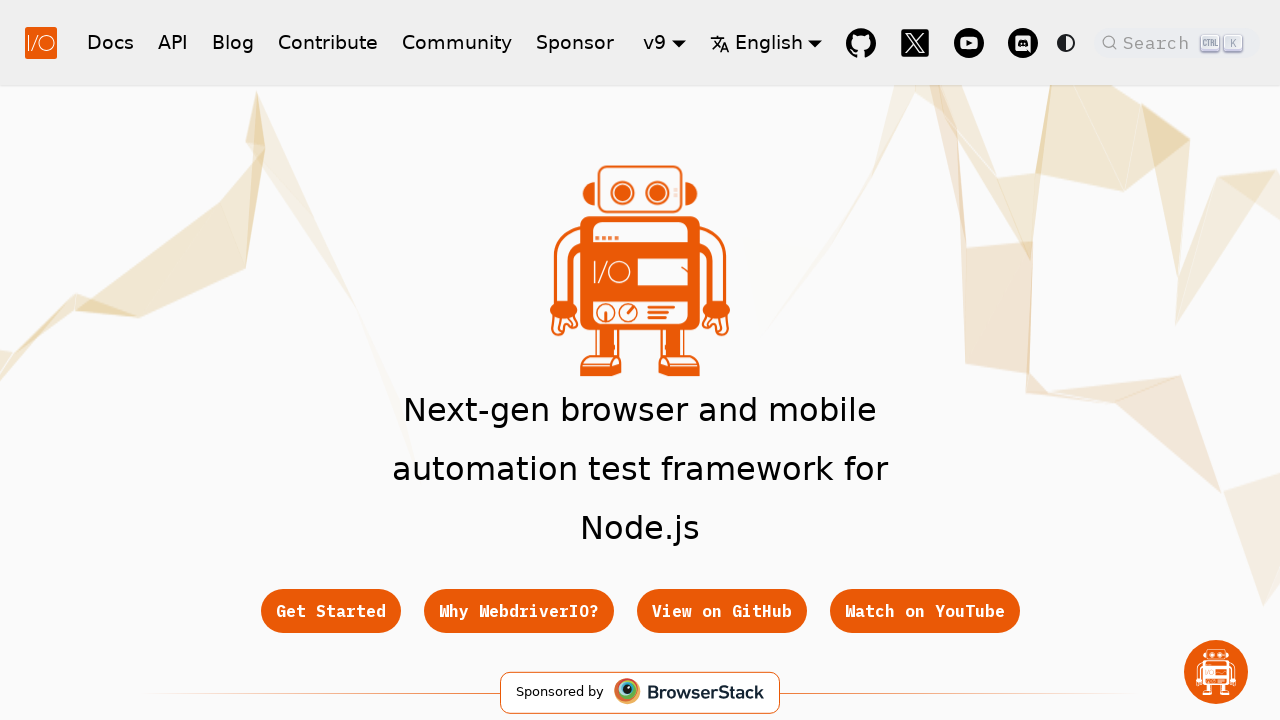

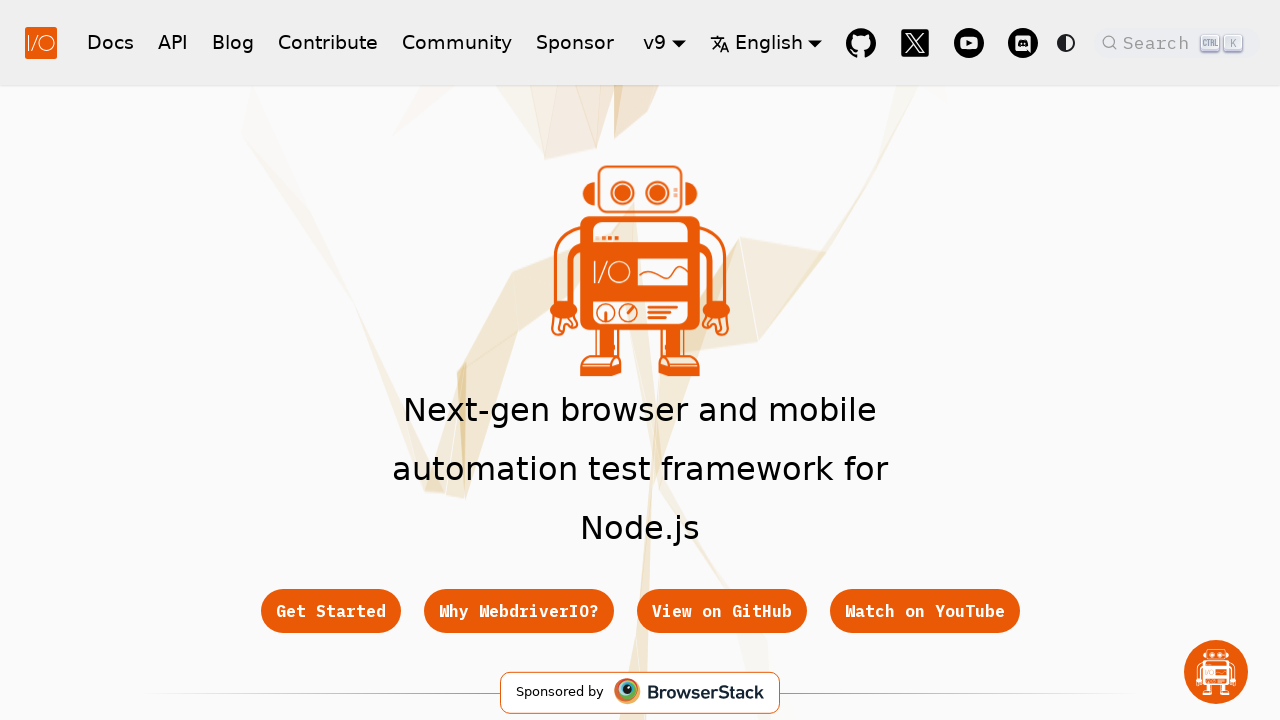